Tests a practice registration form by filling in personal details including name, email, gender, mobile number, date of birth, subject, hobbies, and address, then submits the form and verifies the success modal appears.

Starting URL: https://demoqa.com/automation-practice-form

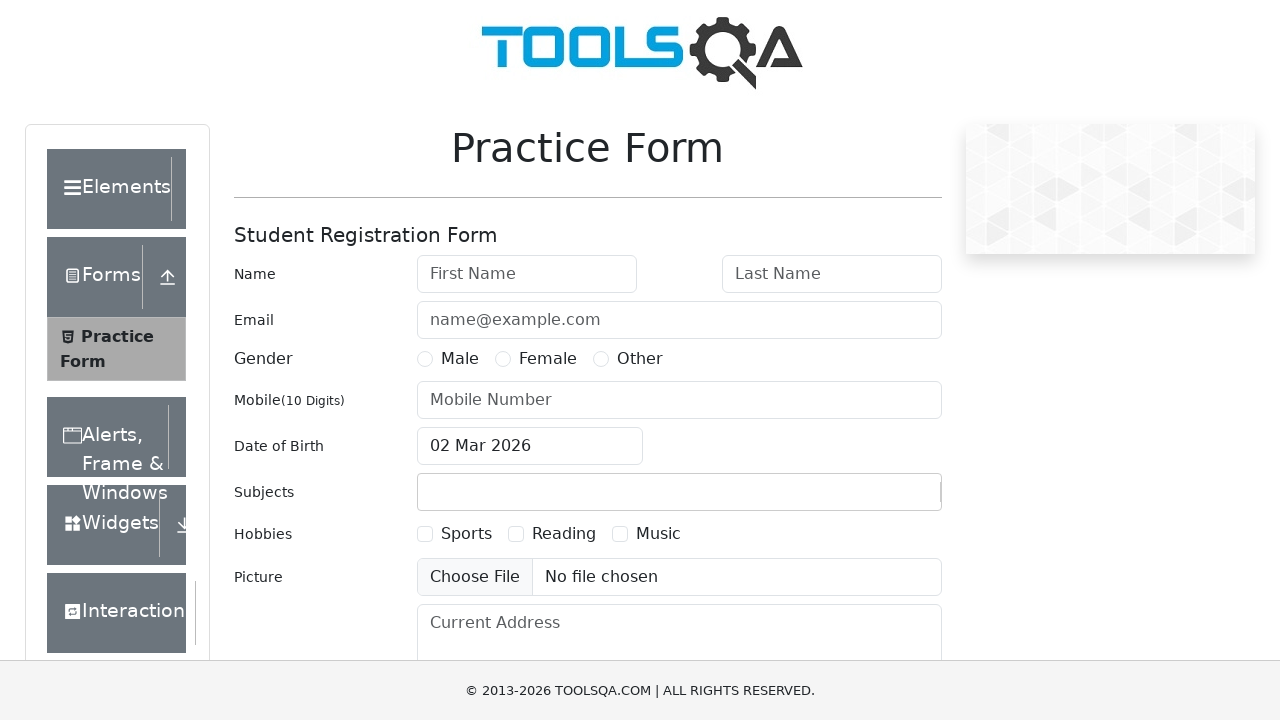

Filled first name field with 'Michael' on #firstName
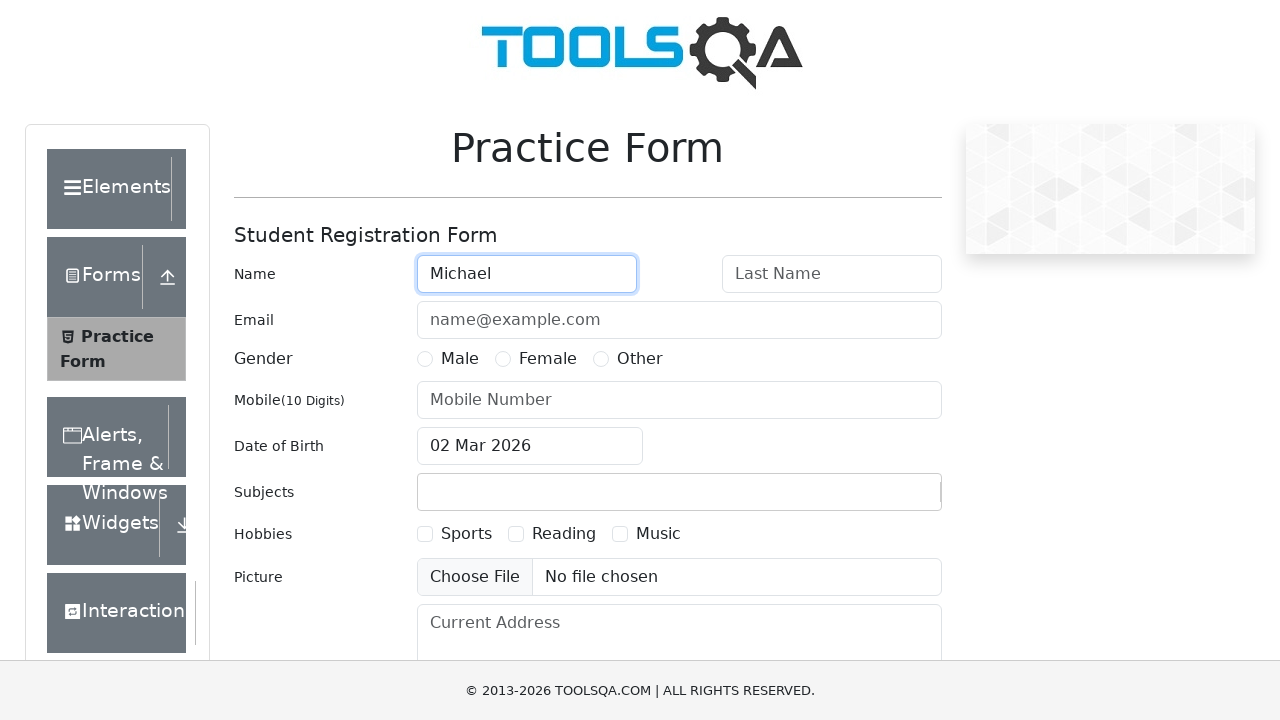

Filled last name field with 'Johnson' on #lastName
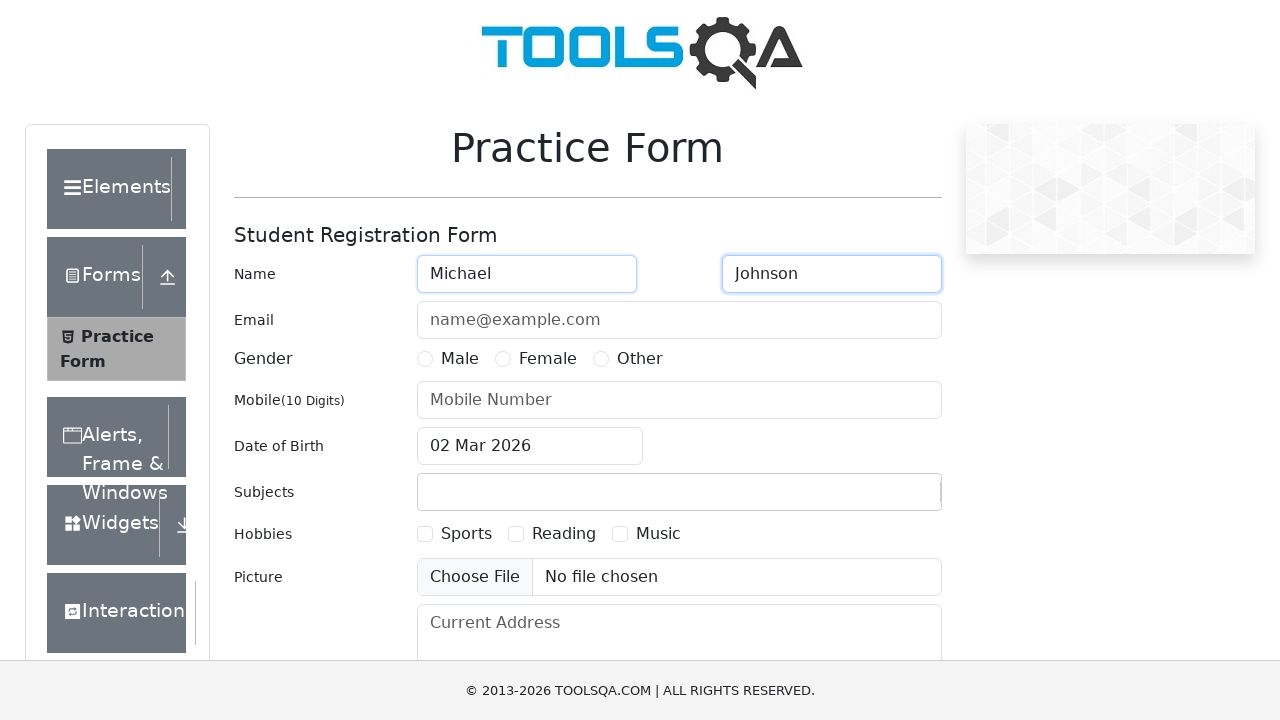

Filled email field with 'michael.johnson@example.com' on #userEmail
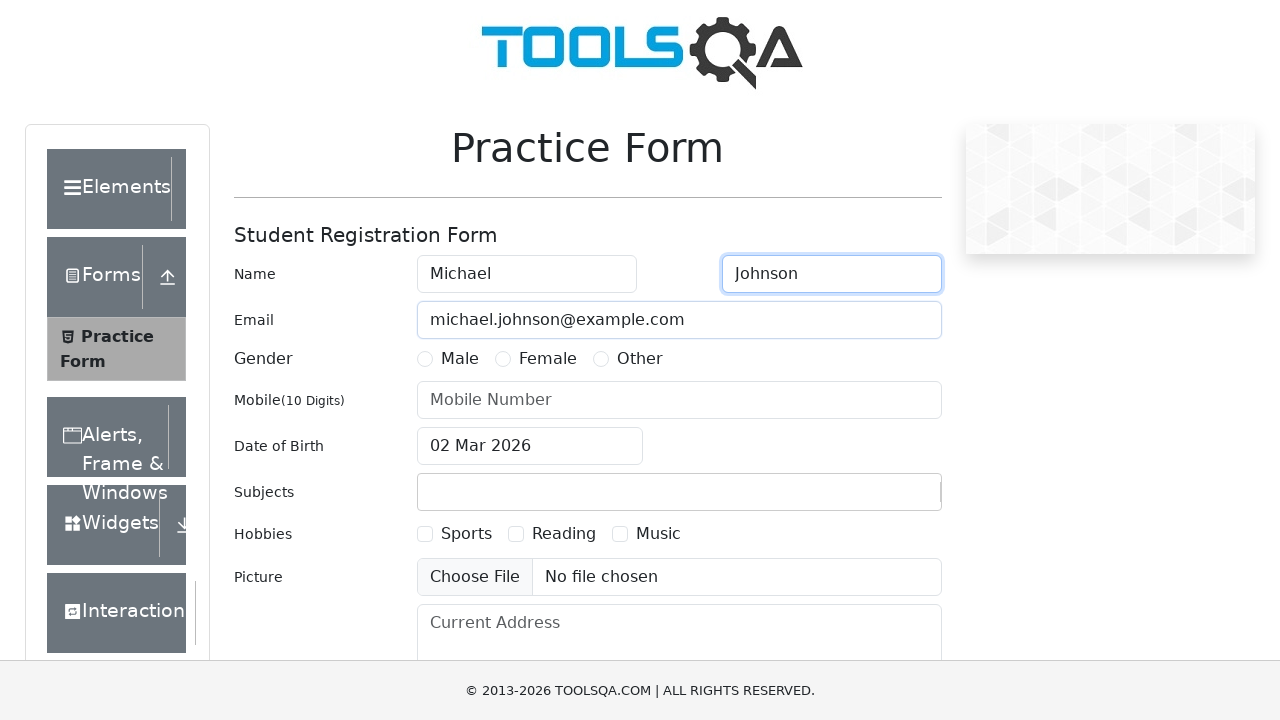

Selected Male gender radio button at (460, 359) on label[for='gender-radio-1']
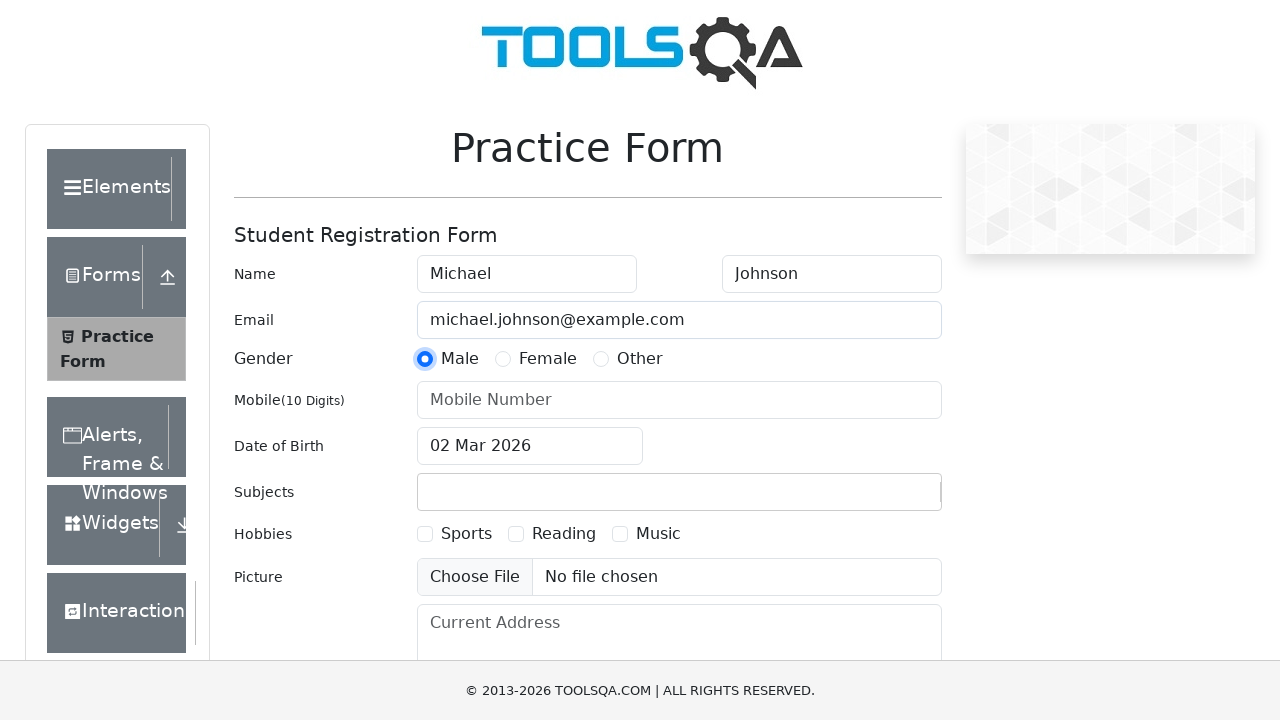

Filled mobile number field with '8765432109' on #userNumber
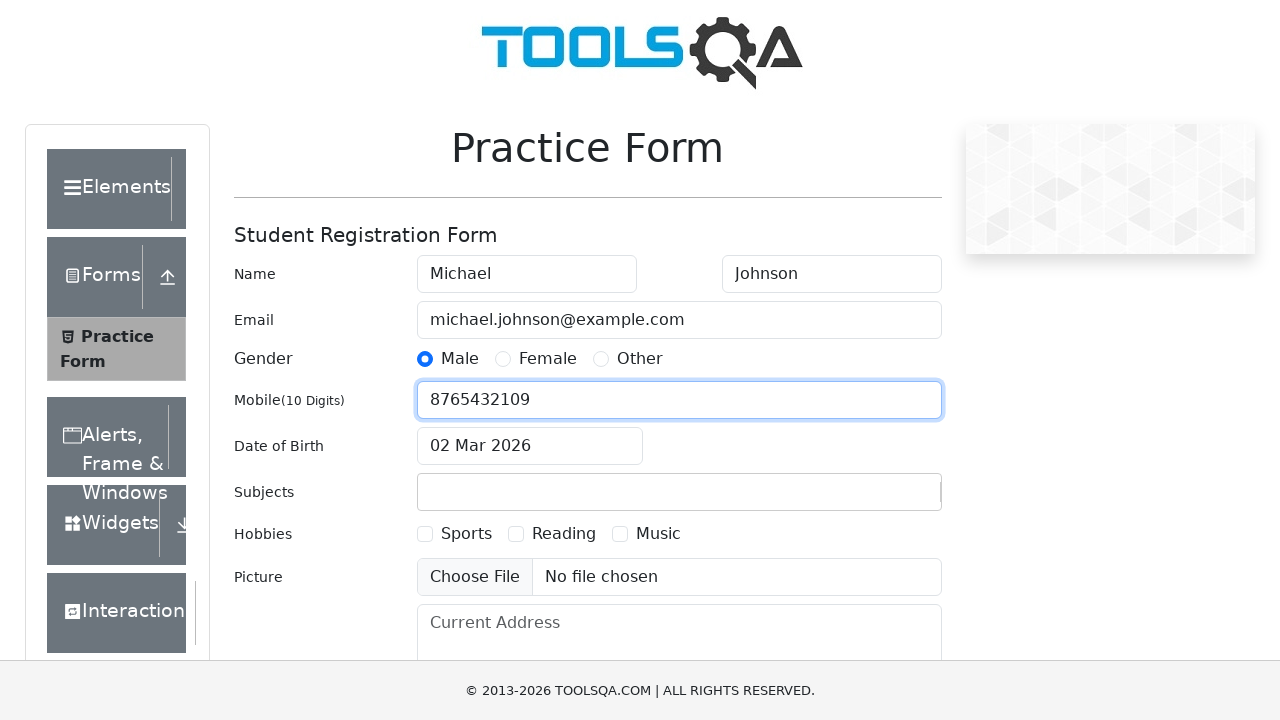

Clicked date of birth input to open date picker at (530, 446) on #dateOfBirthInput
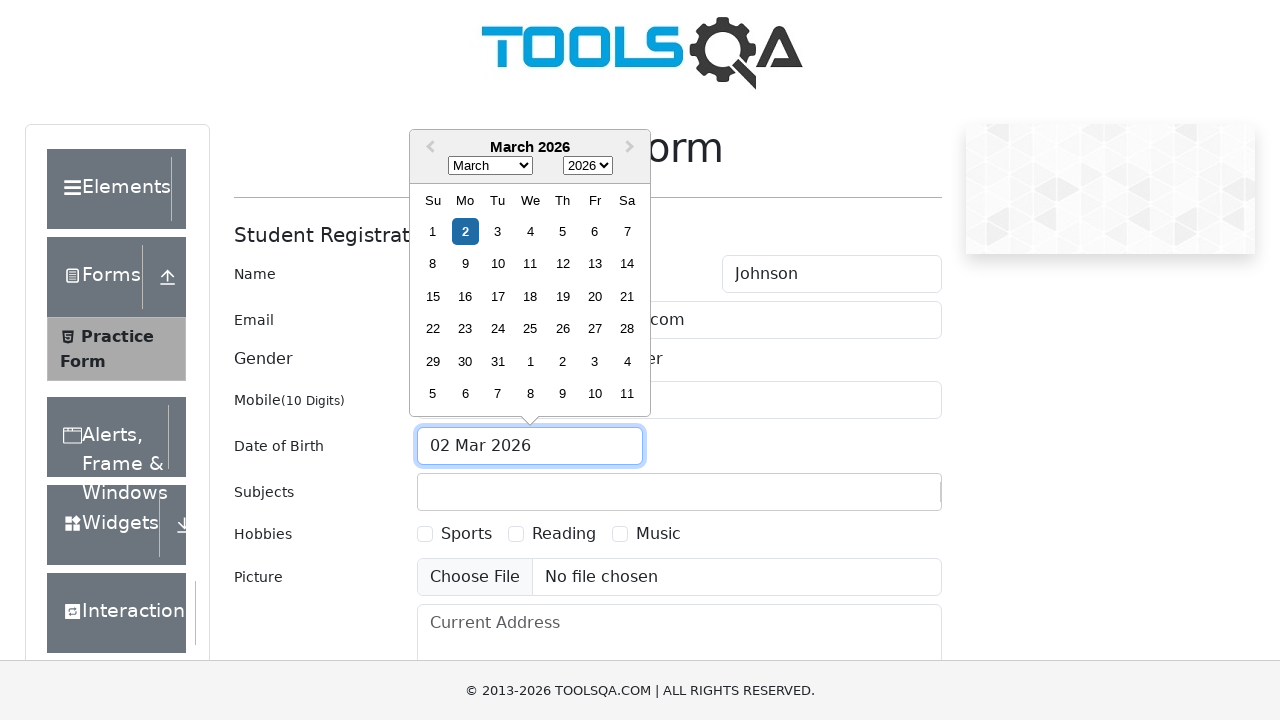

Selected June from month dropdown on .react-datepicker__month-select
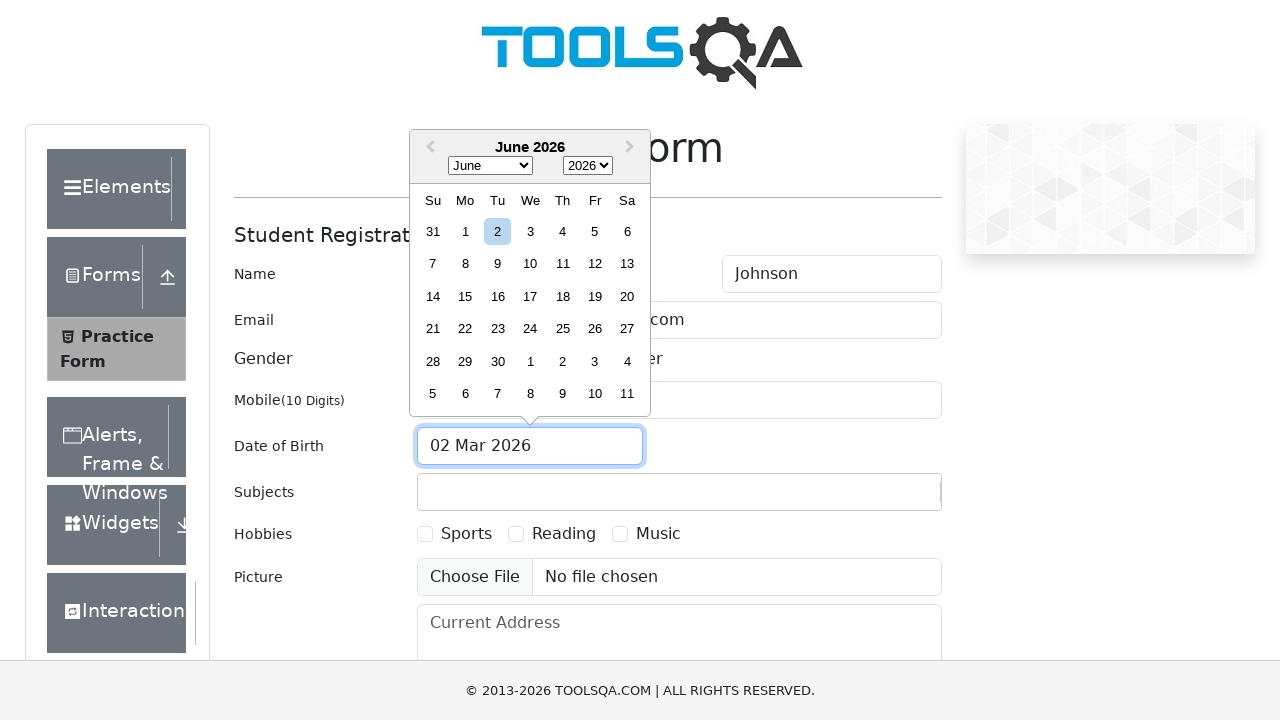

Selected 1995 from year dropdown on .react-datepicker__year-select
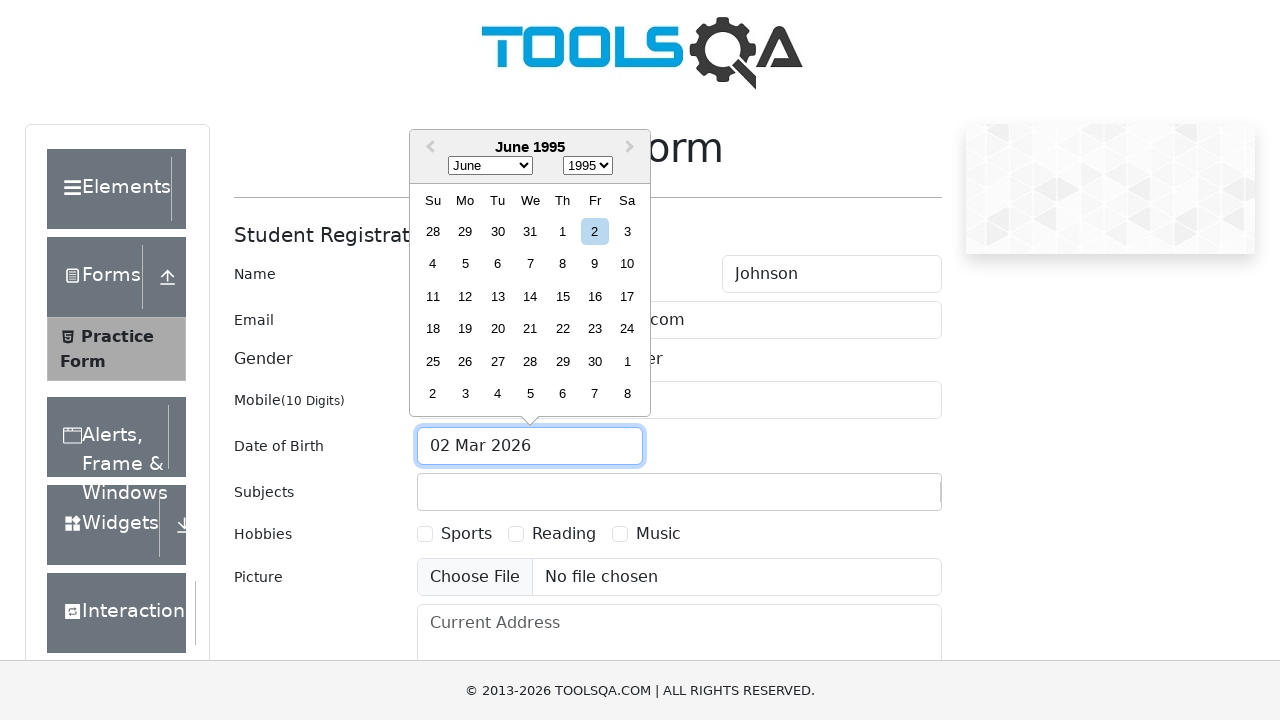

Selected the 15th day from date picker at (562, 296) on .react-datepicker__day--015:not(.react-datepicker__day--outside-month)
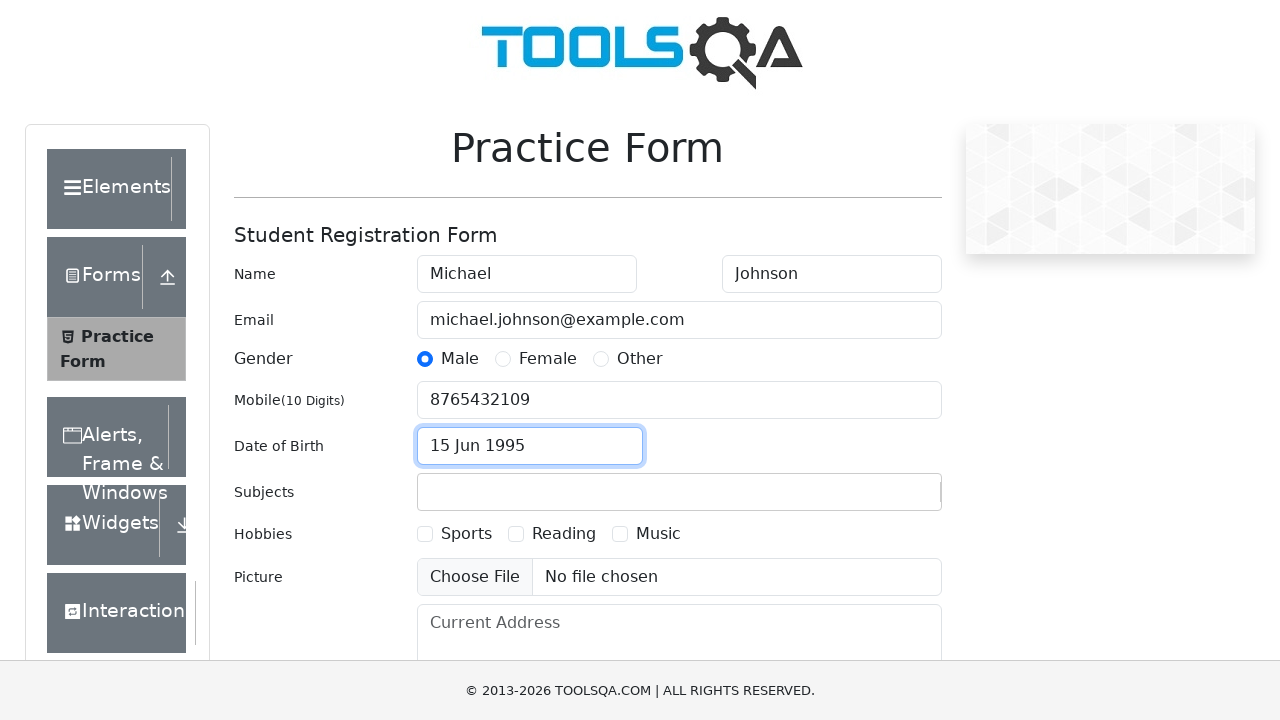

Filled subject input with 'Computer Science' on #subjectsInput
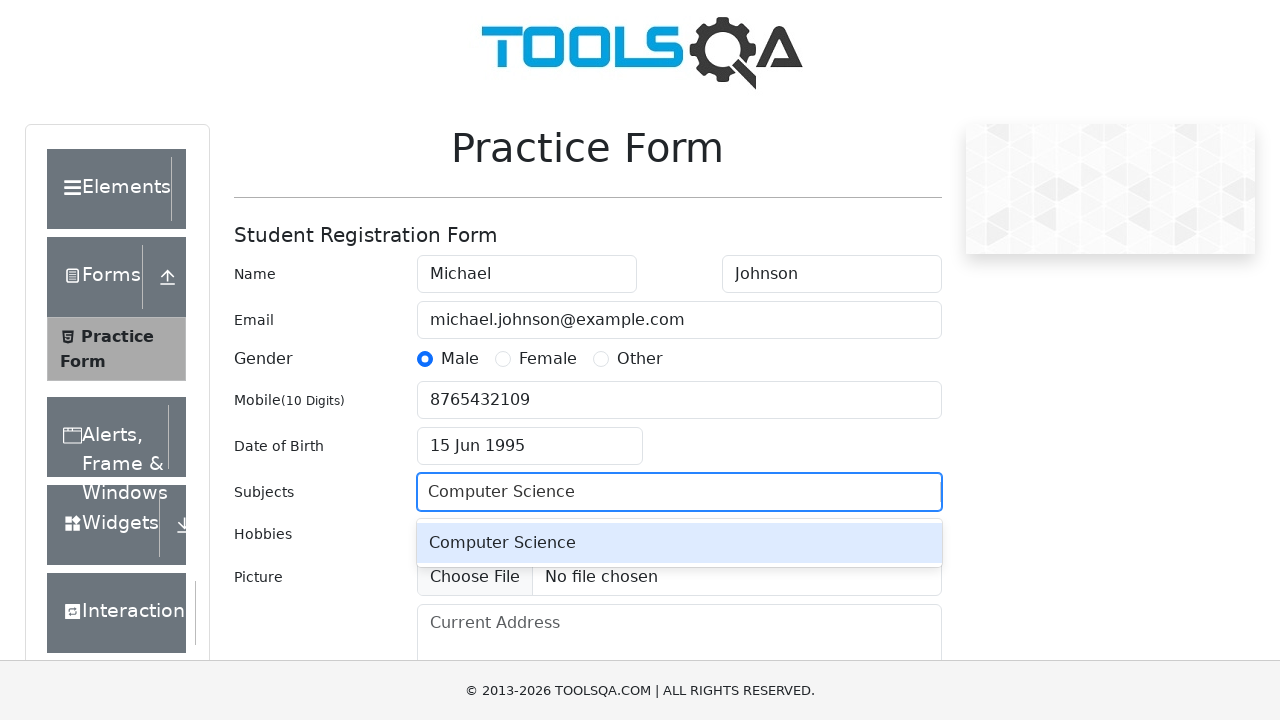

Pressed Enter to confirm subject selection
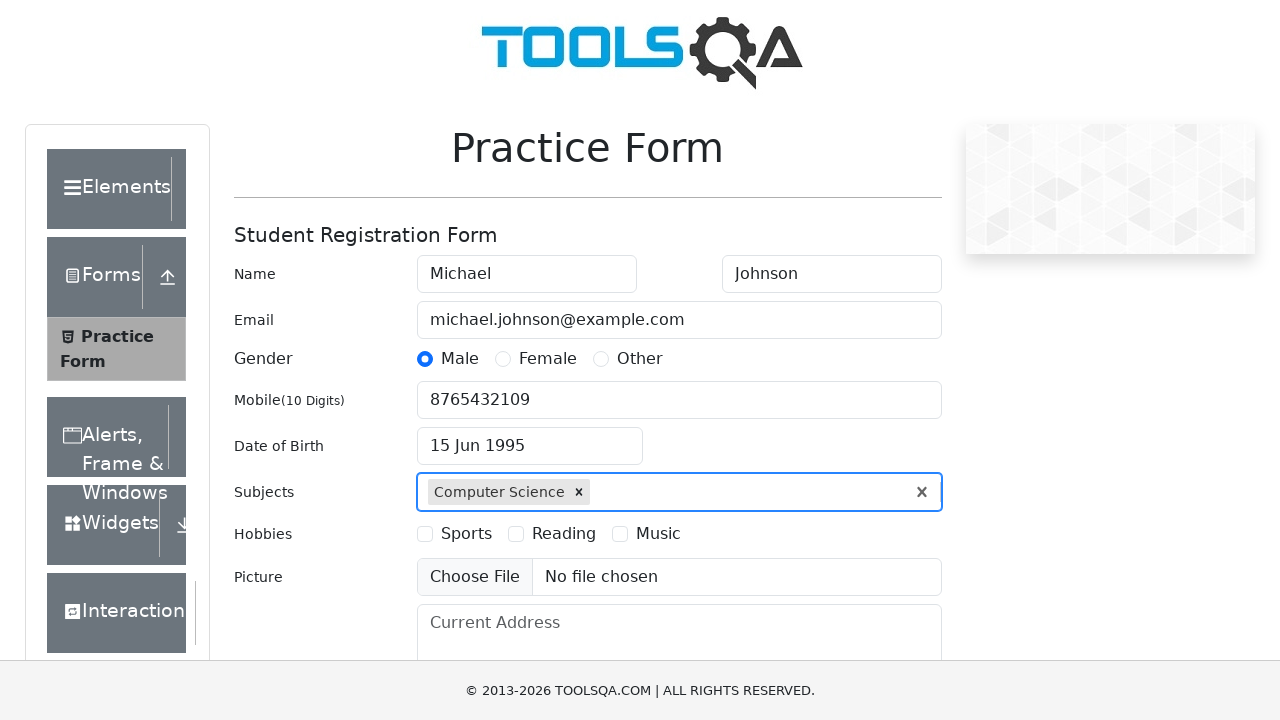

Selected Sports hobby checkbox at (466, 534) on label[for='hobbies-checkbox-1']
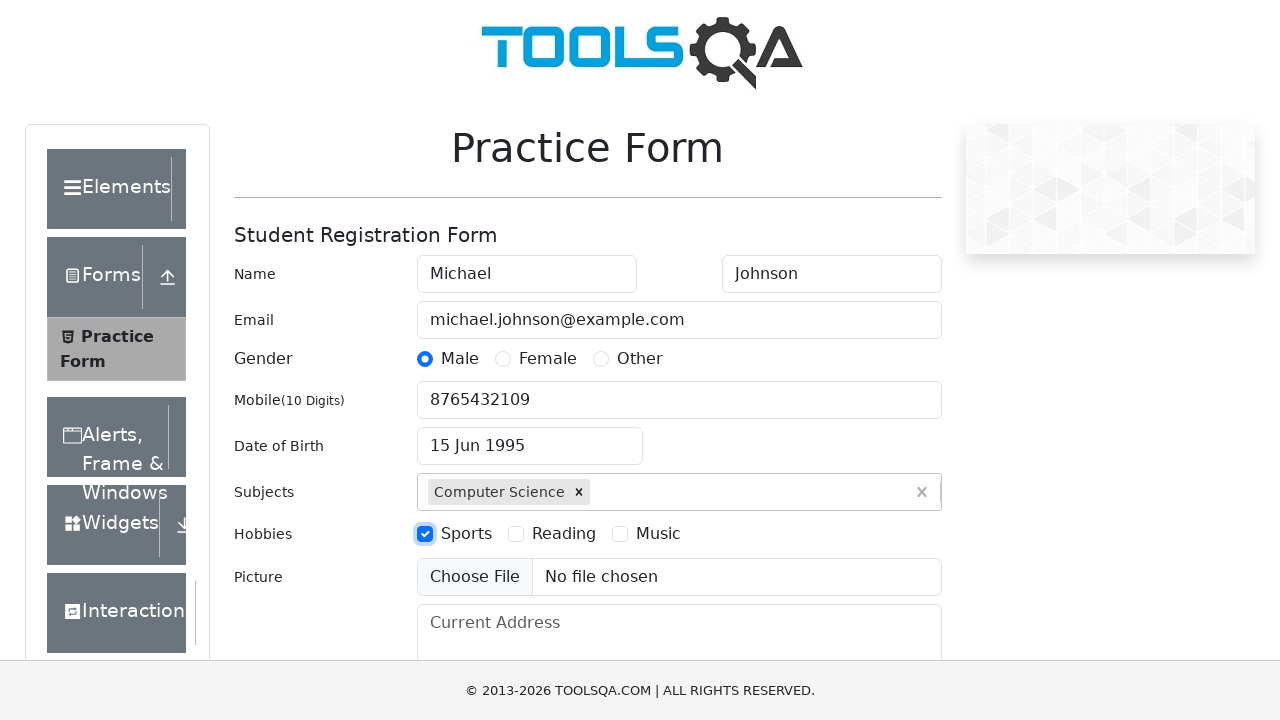

Filled current address field with '456 Oak Avenue, Suite 12, New York, NY 10001' on #currentAddress
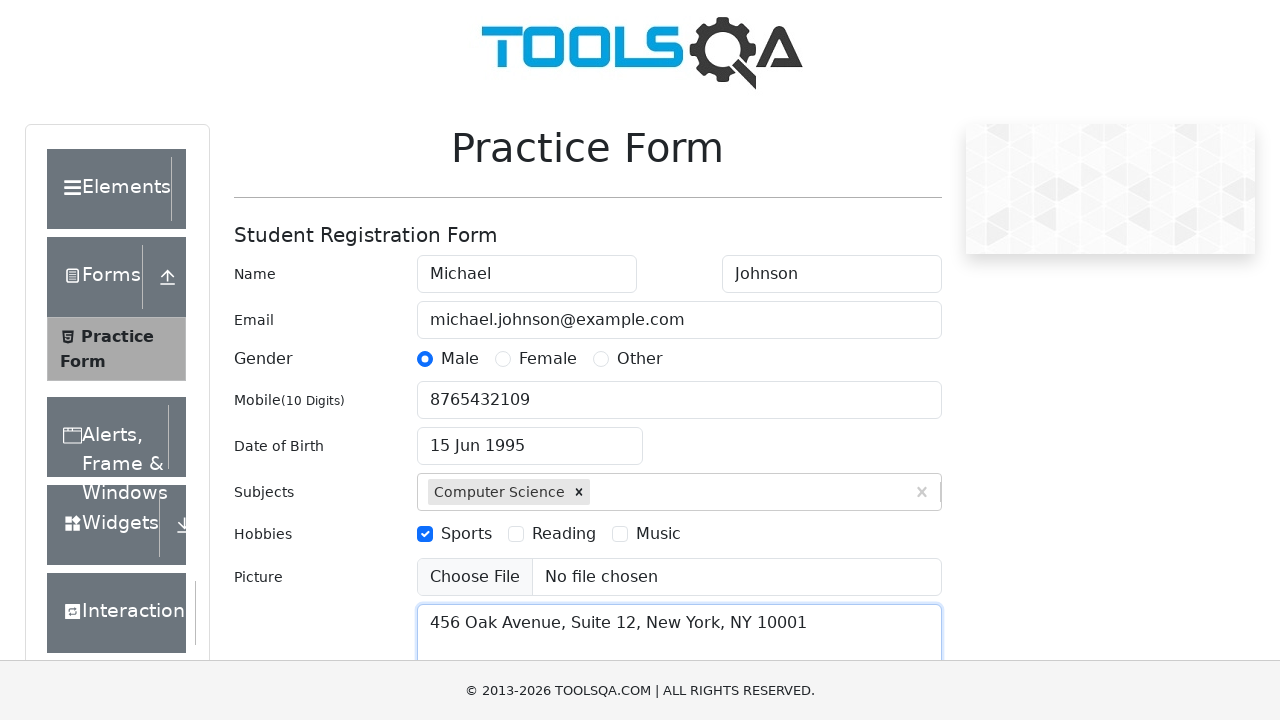

Scrolled submit button into view
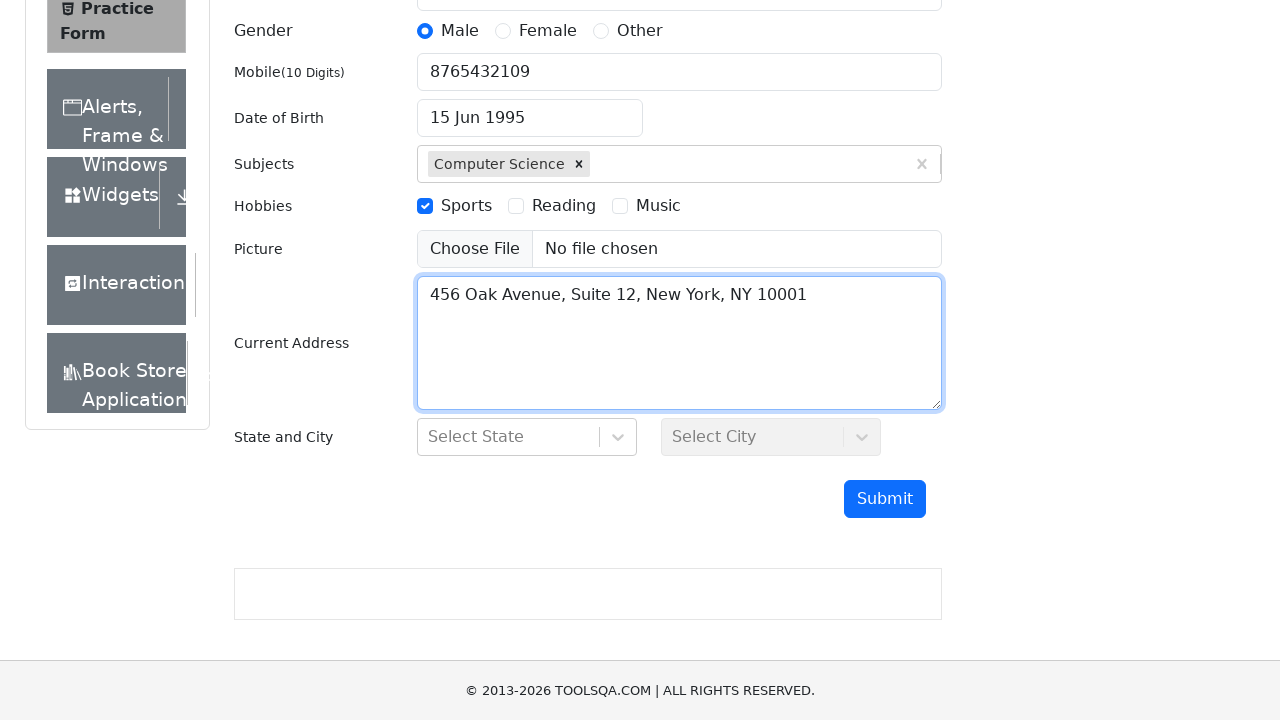

Clicked submit button to submit the form at (885, 499) on #submit
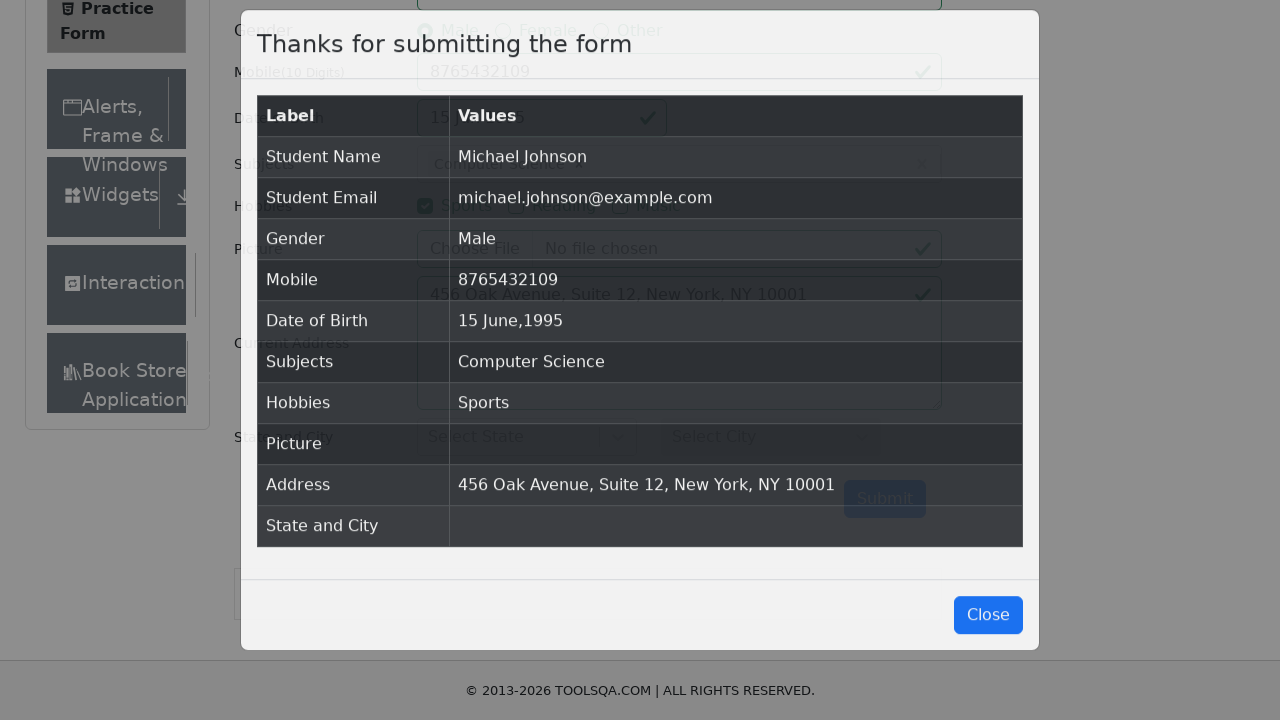

Success modal appeared confirming form submission
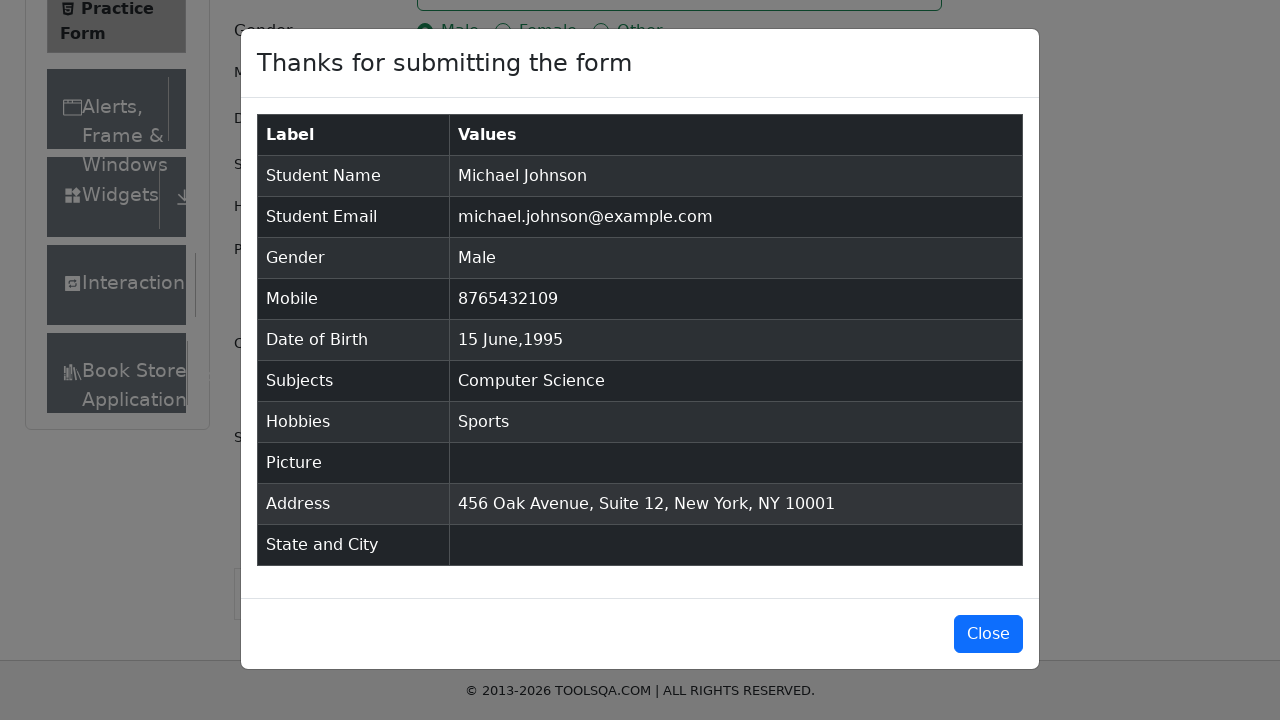

Clicked close button to dismiss the success modal at (988, 634) on #closeLargeModal
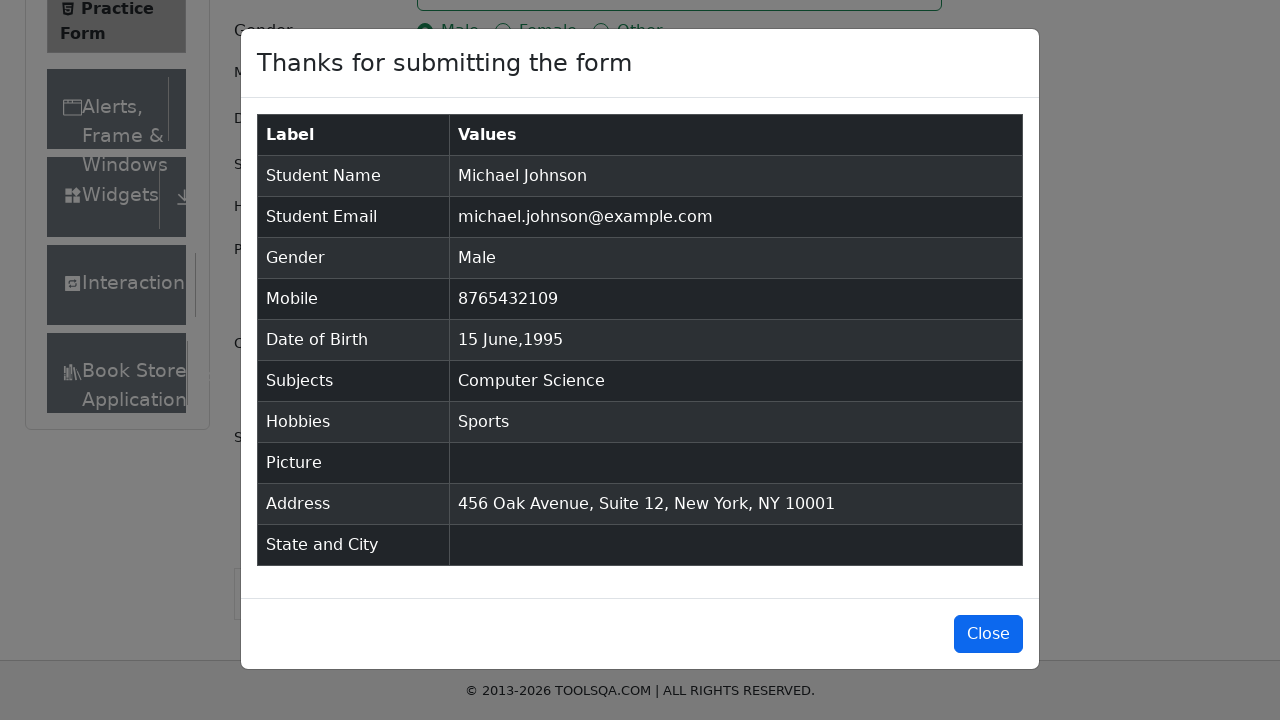

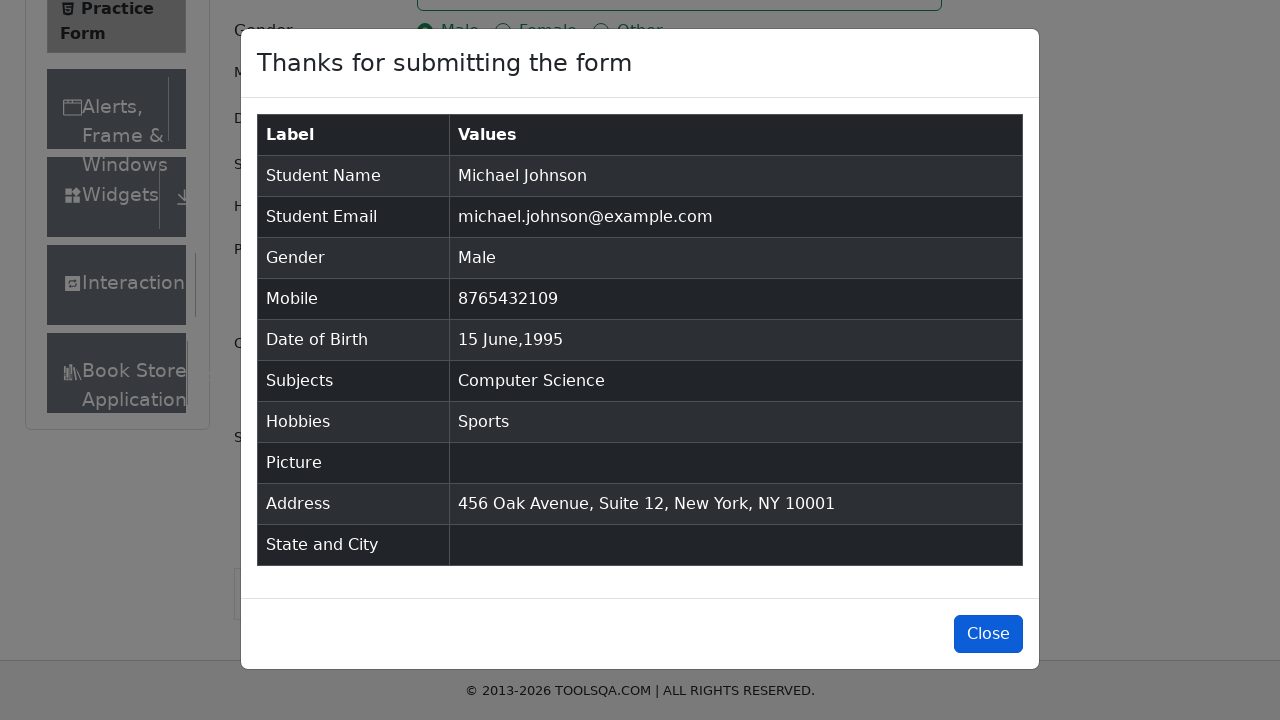